Fills out a practice form on Techlistic website with various input types including text fields, radio buttons, checkboxes, date picker, dropdowns, and submits the form

Starting URL: https://www.techlistic.com/p/selenium-practice-form.html

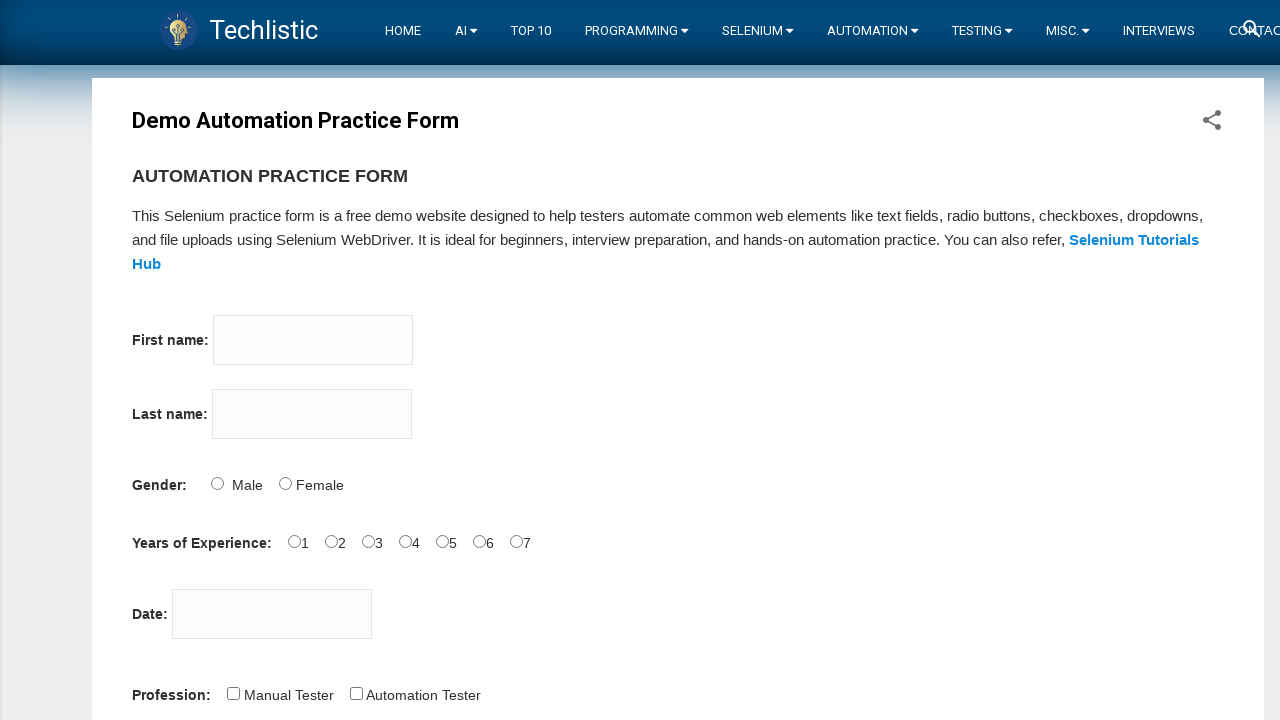

Navigated to Techlistic practice form page
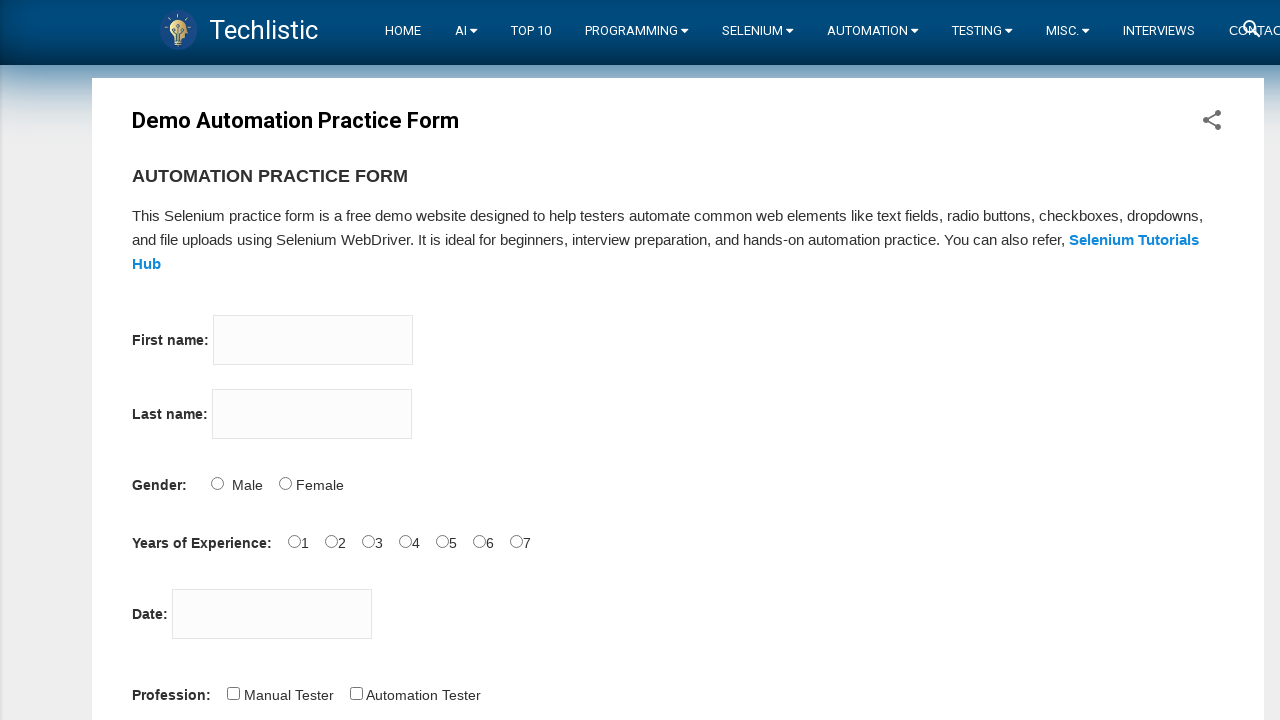

Filled firstname field with 'Ali' on input[name='firstname']
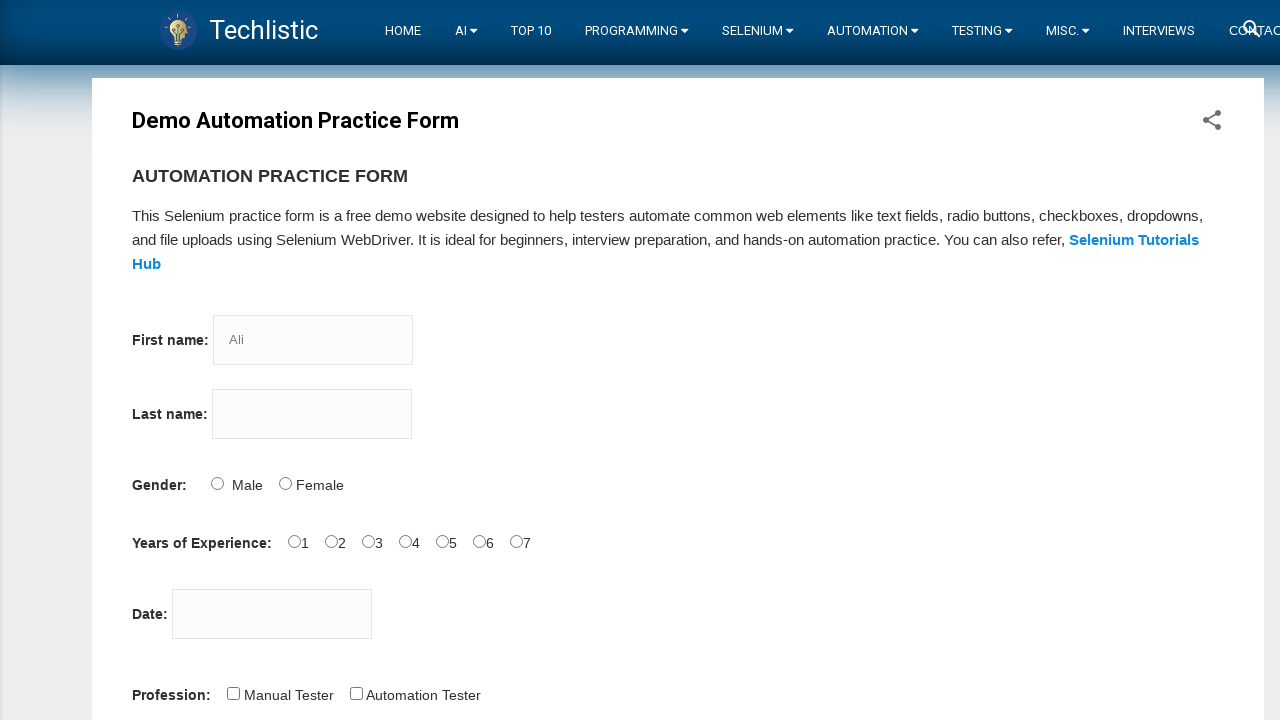

Filled lastname field with 'Kaya' on input[name='lastname']
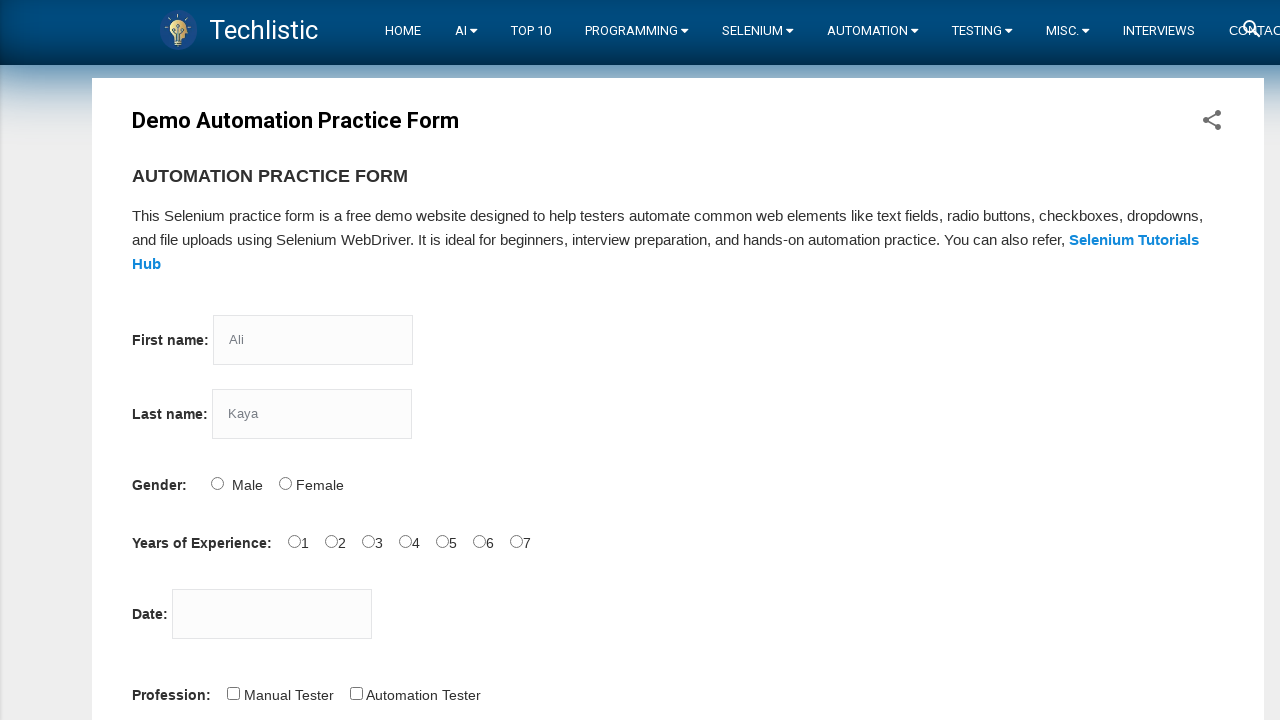

Selected gender radio button at (217, 483) on input#sex-0
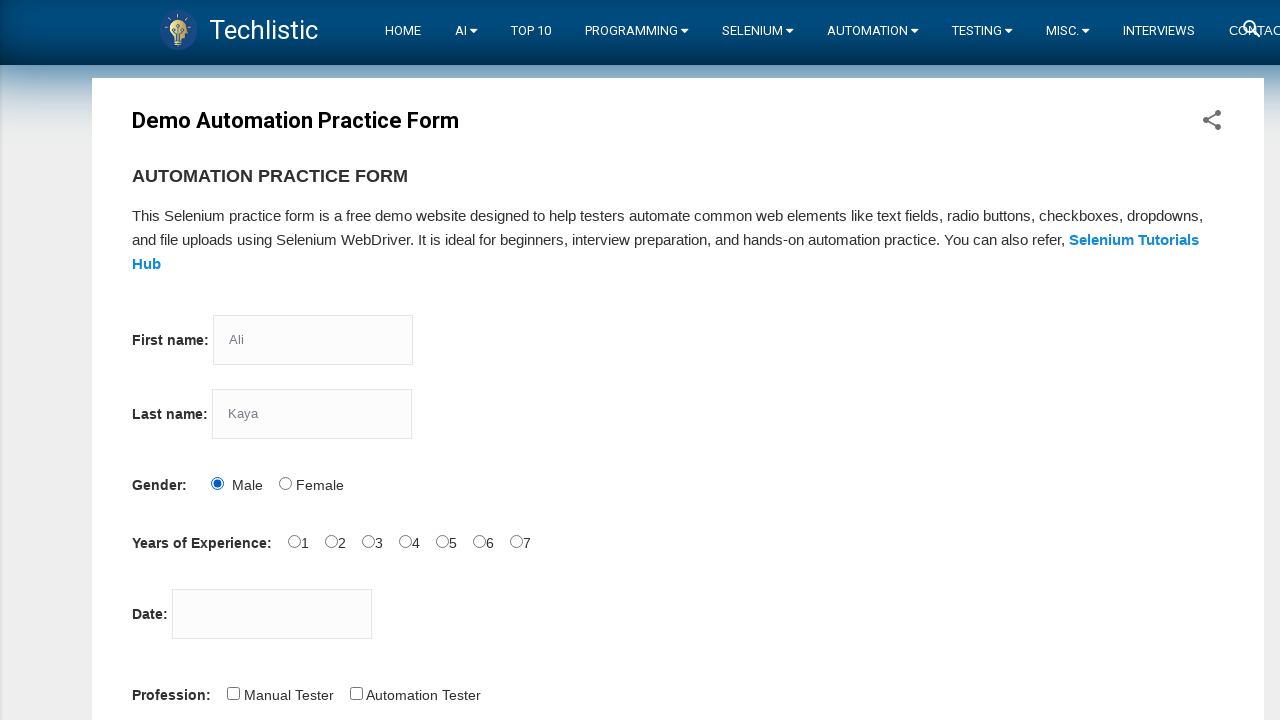

Selected experience radio button at (294, 541) on input#exp-0
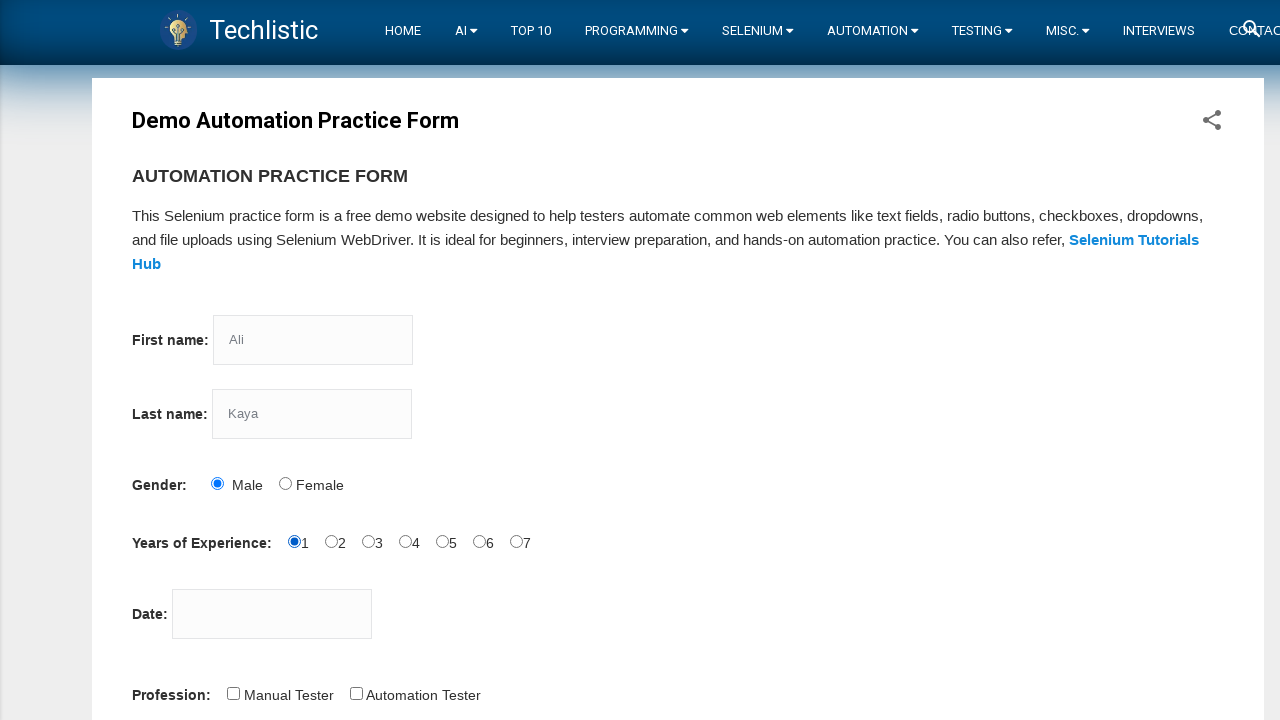

Filled date picker with '02/02/2022' on input#datepicker
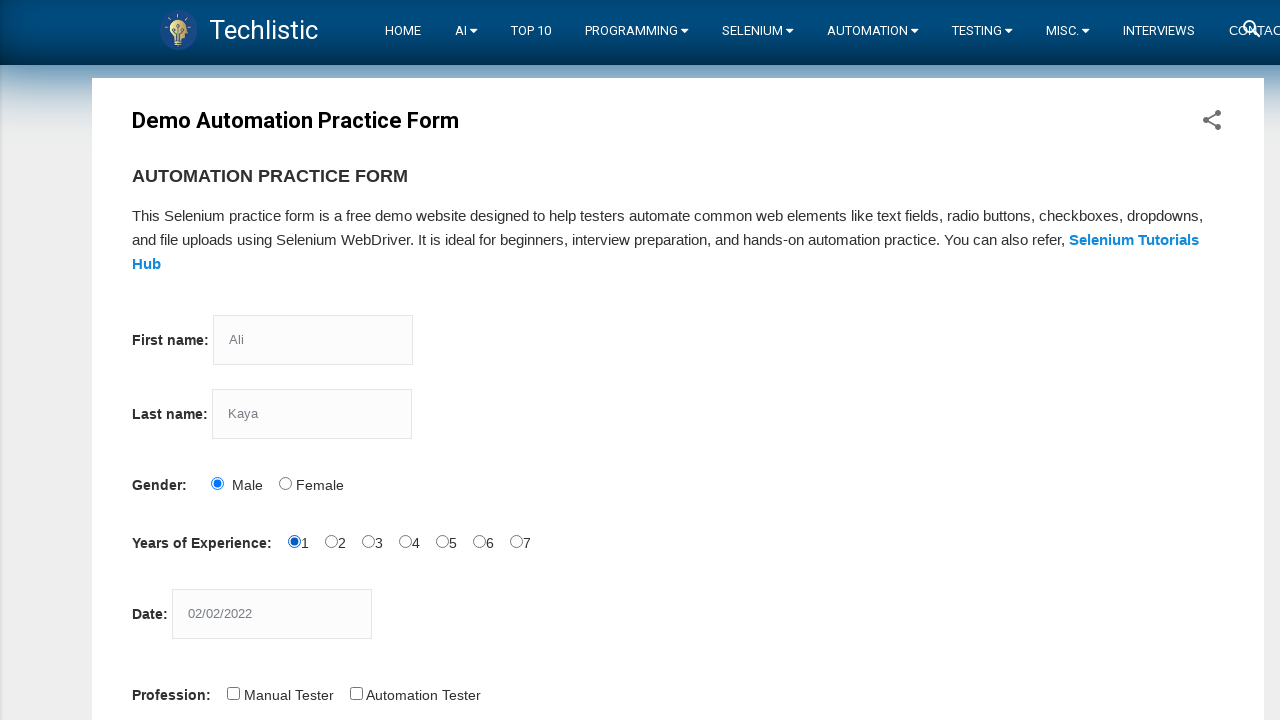

Selected Automation Tester profession checkbox at (356, 693) on input#profession-1
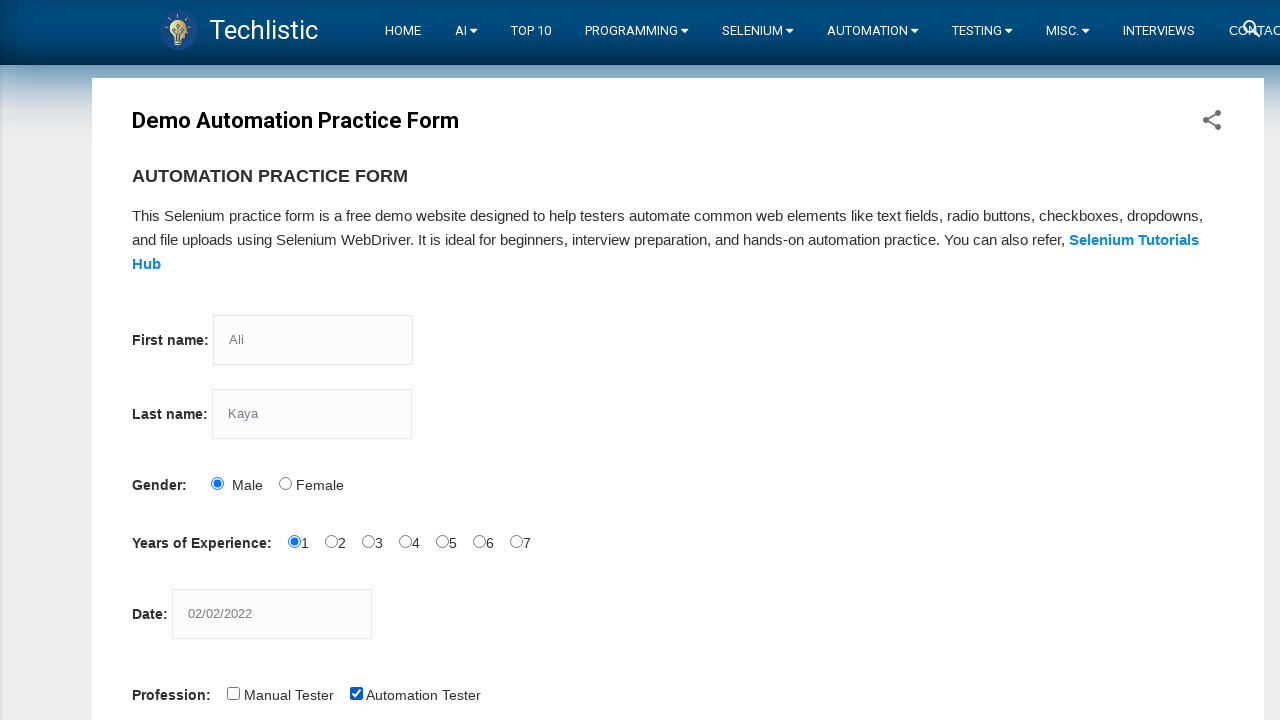

Selected Selenium Webdriver tool checkbox at (446, 360) on input#tool-2
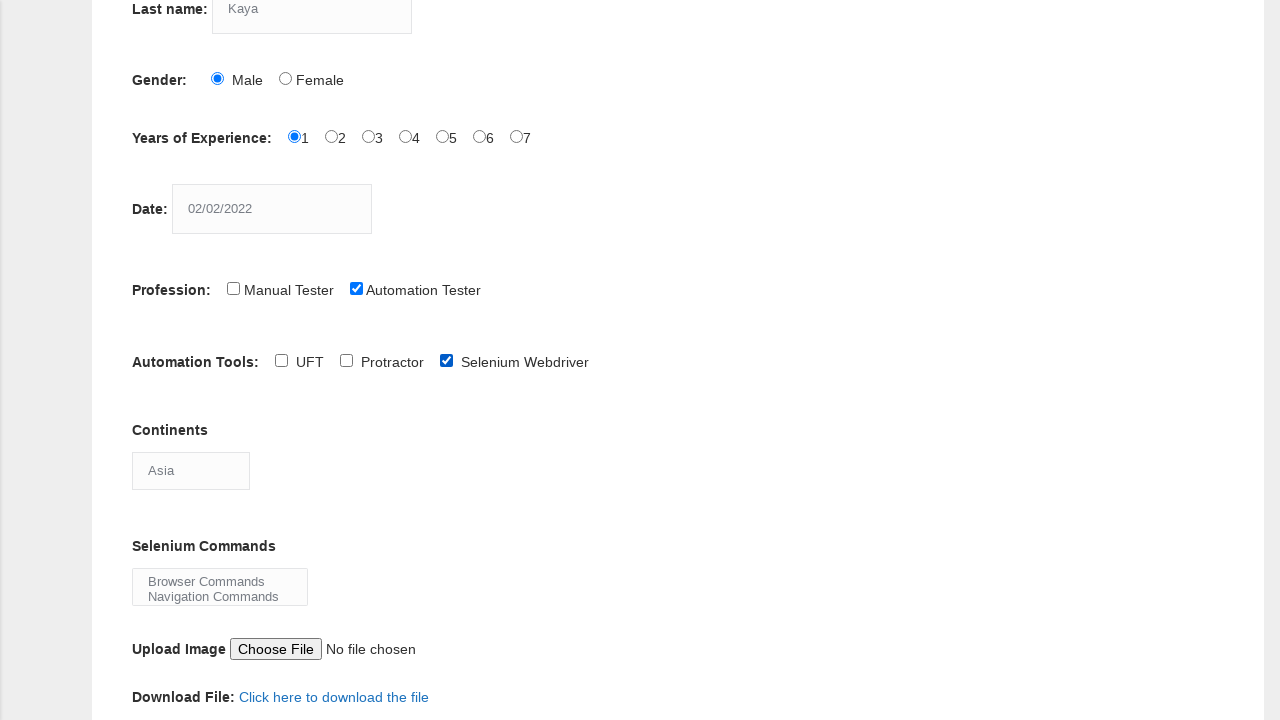

Selected Antartica from continents dropdown on select#continents
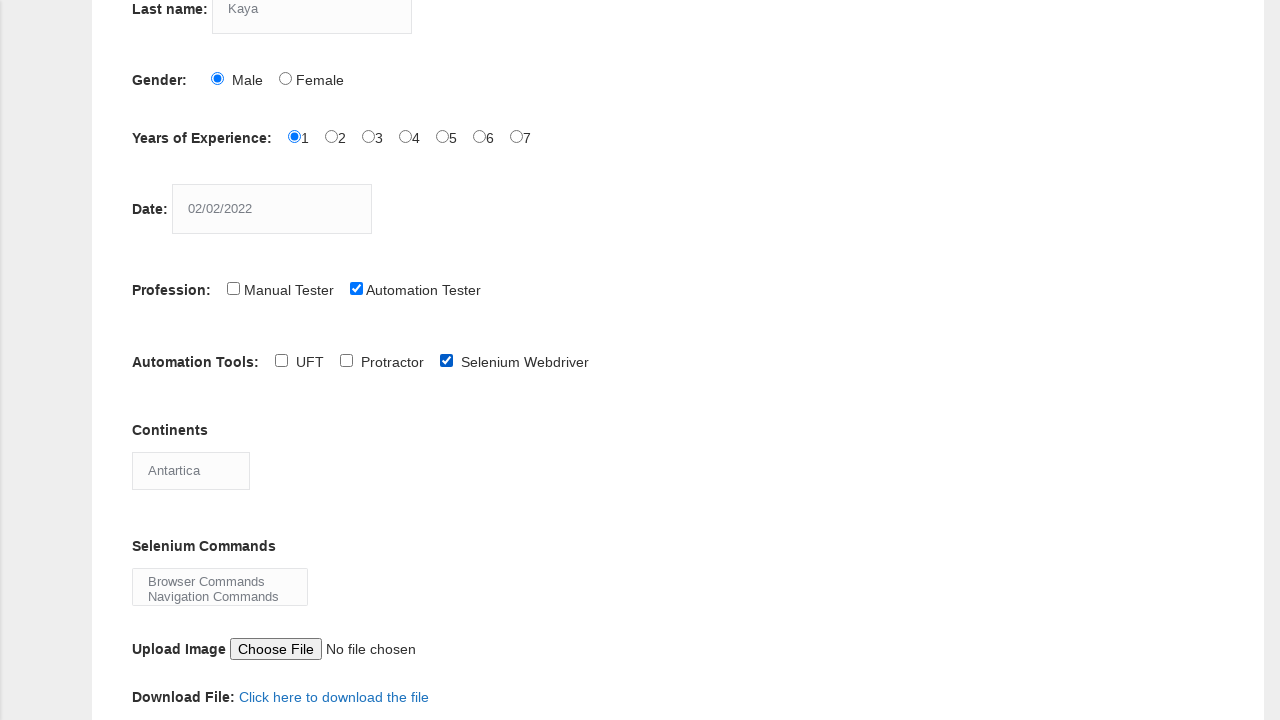

Selected Browser Commands from selenium commands dropdown at (220, 581) on select#selenium_commands > option:first-child
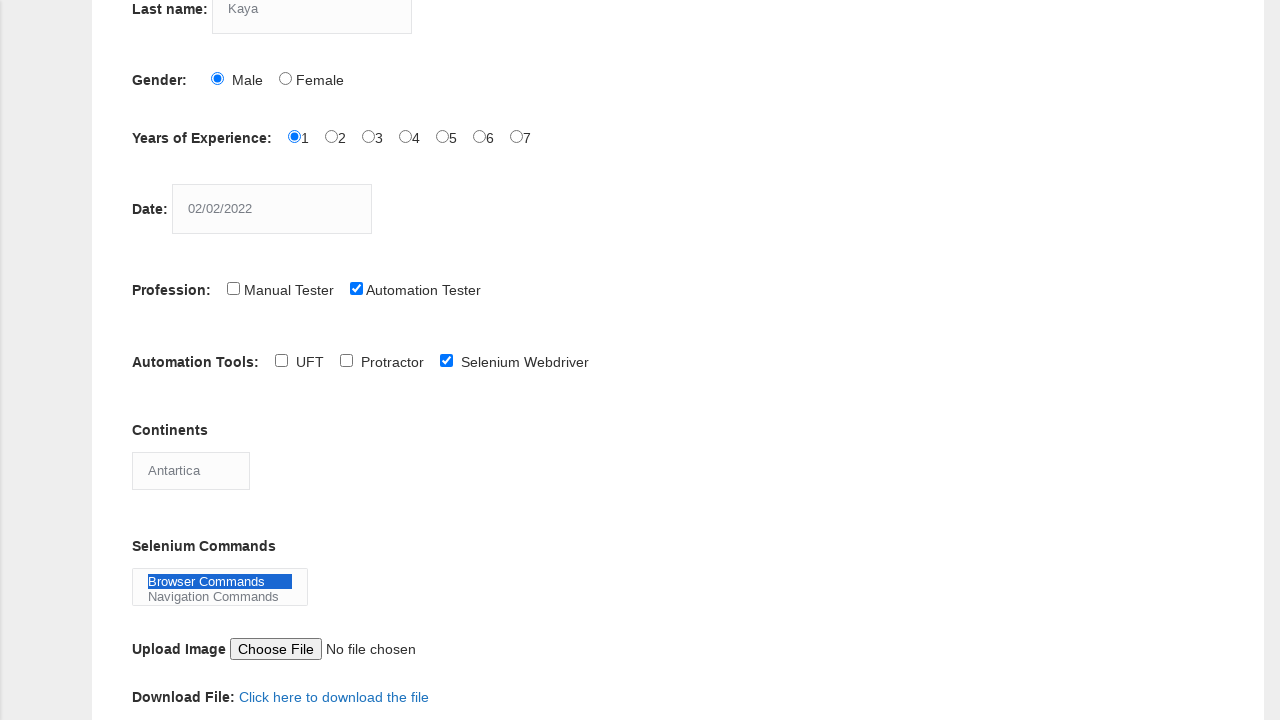

Clicked submit button to submit the form at (157, 360) on button#submit
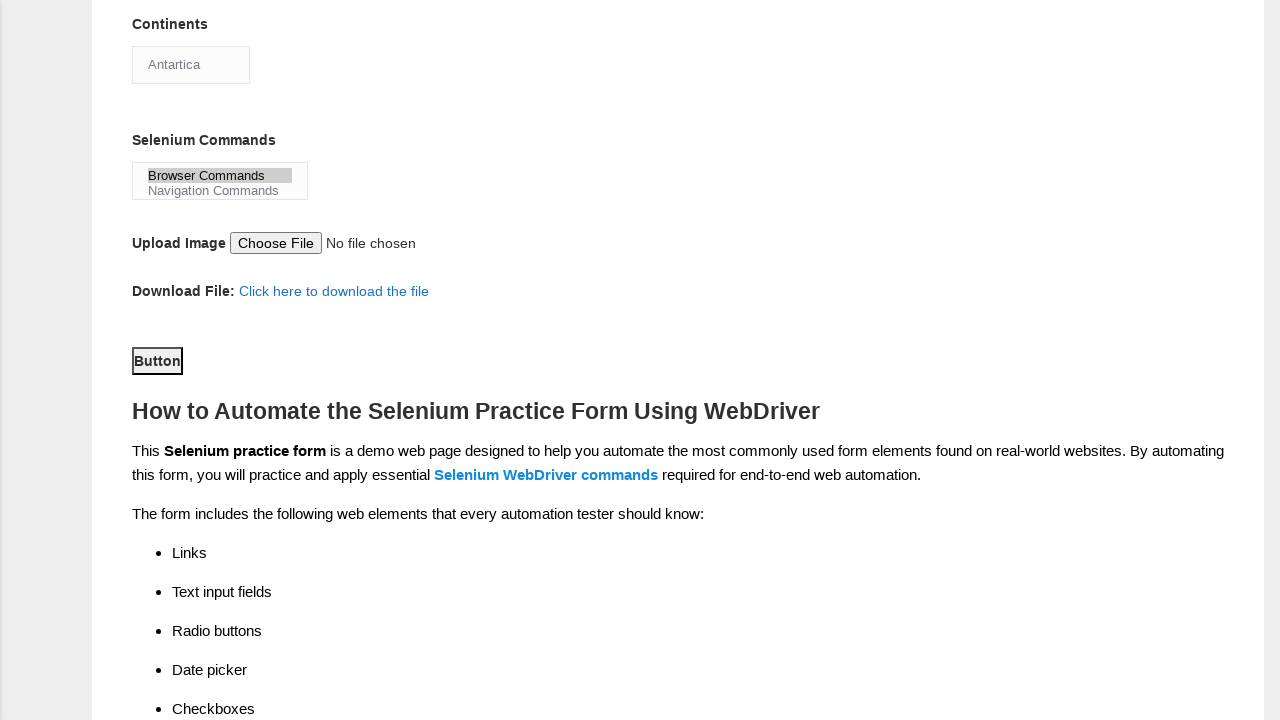

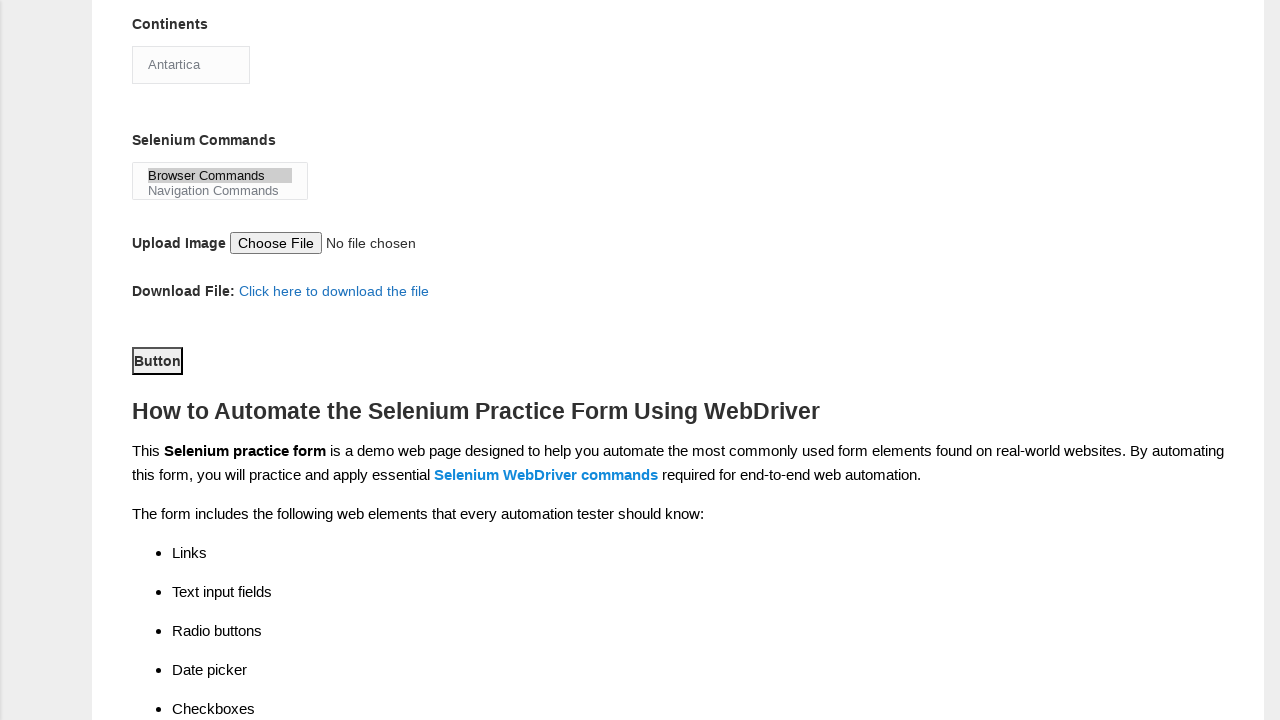